Tests handling JavaScript alerts, confirms, and prompts by accepting and dismissing them with different inputs

Starting URL: https://the-internet.herokuapp.com/javascript_alerts

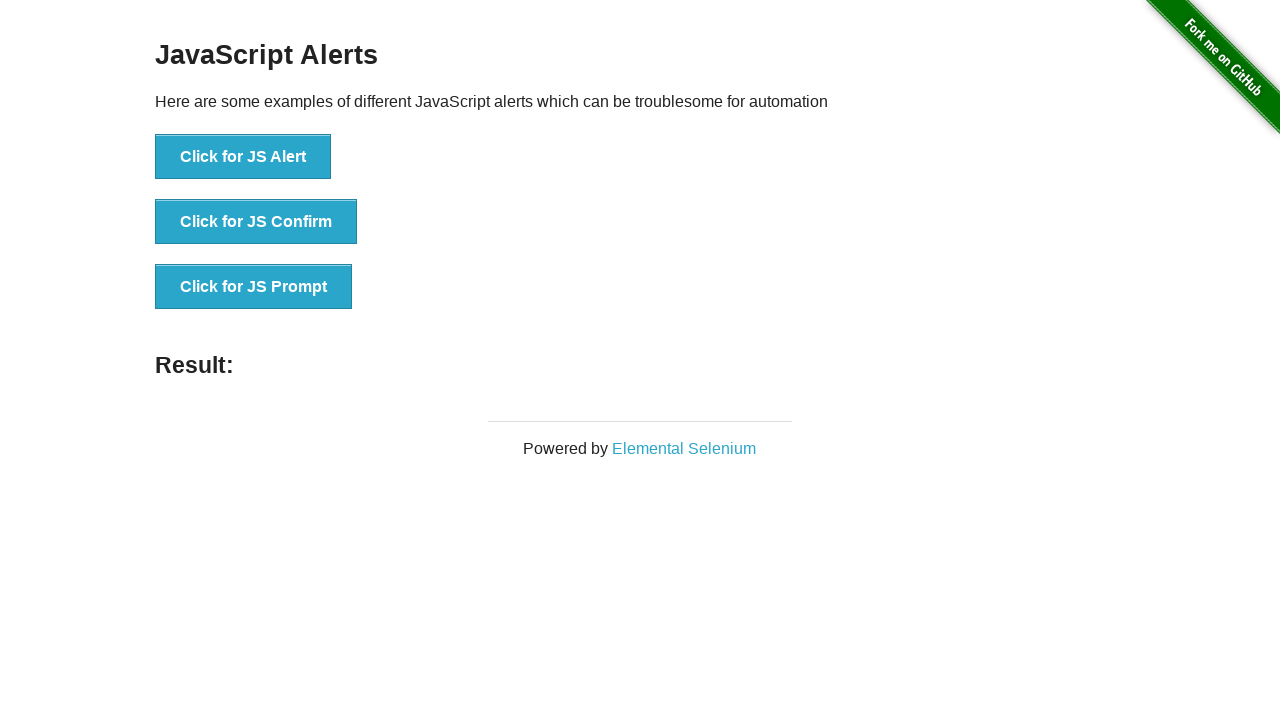

Set up dialog handler to accept alerts and clicked jsAlert button at (243, 157) on [onclick='jsAlert()']
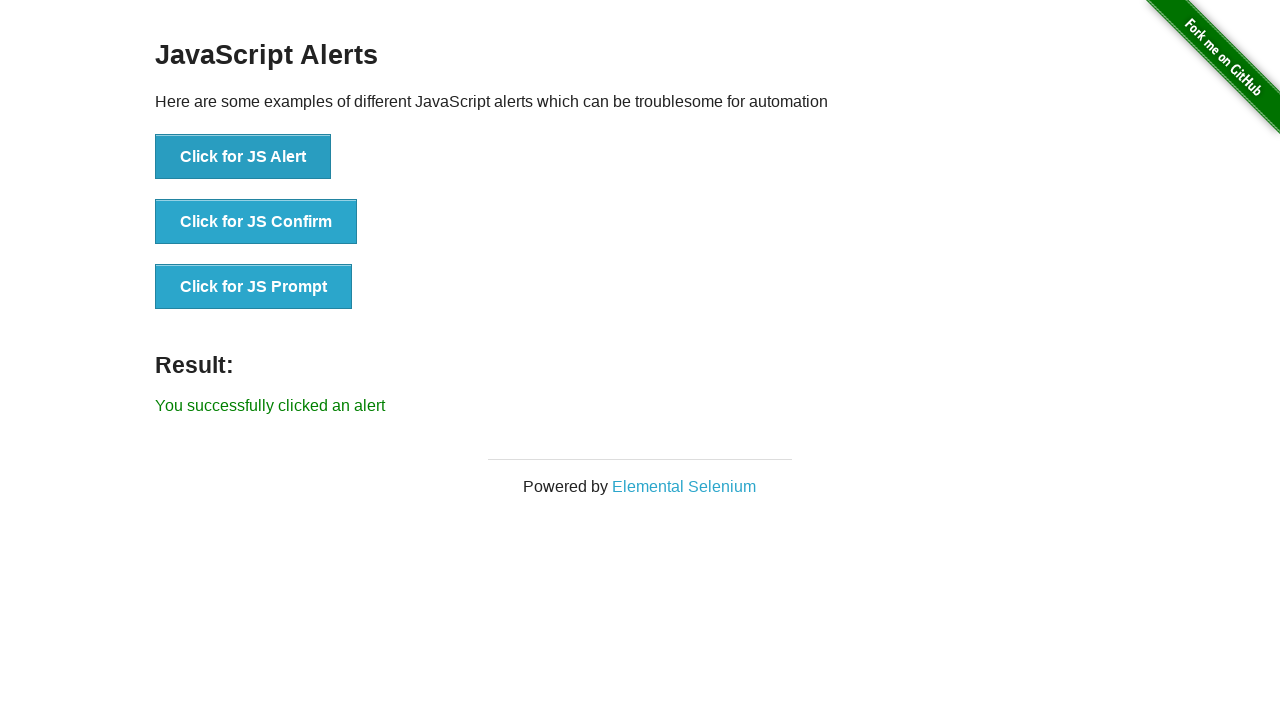

Clicked jsConfirm button and accepted the confirmation dialog at (256, 222) on [onclick='jsConfirm()']
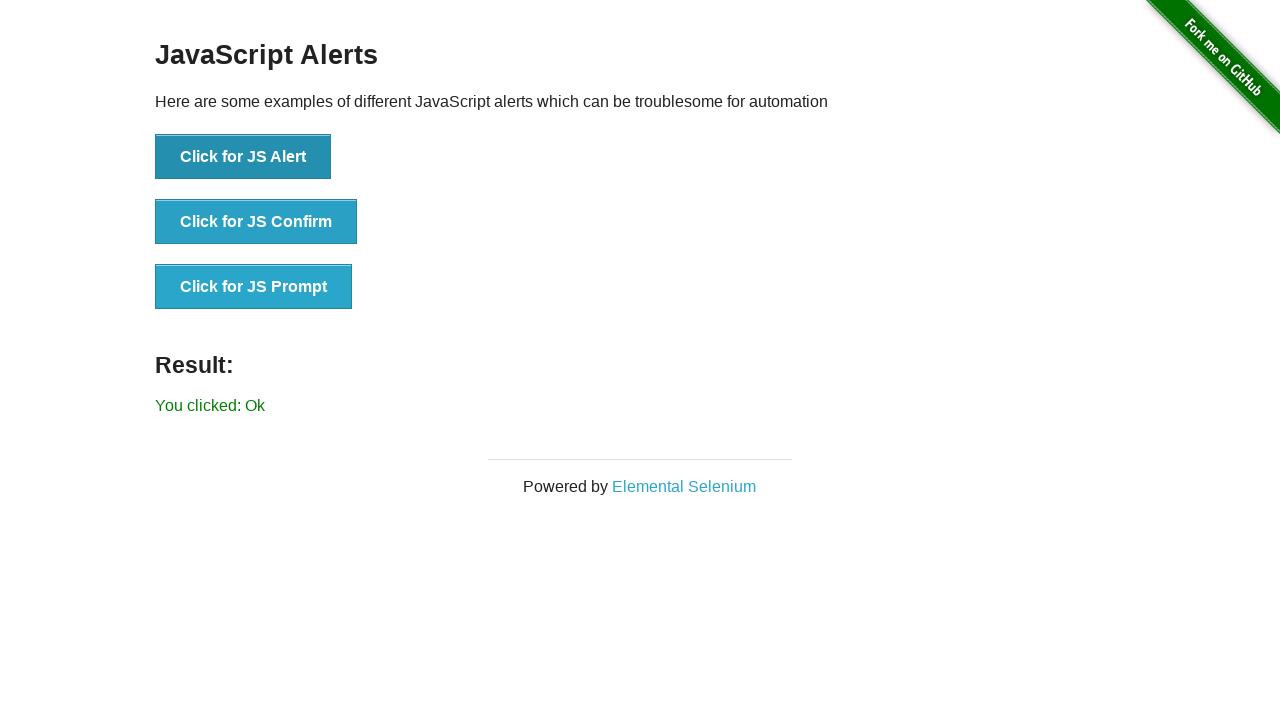

Set up dialog handler to dismiss dialogs and clicked jsConfirm button to dismiss it at (256, 222) on [onclick='jsConfirm()']
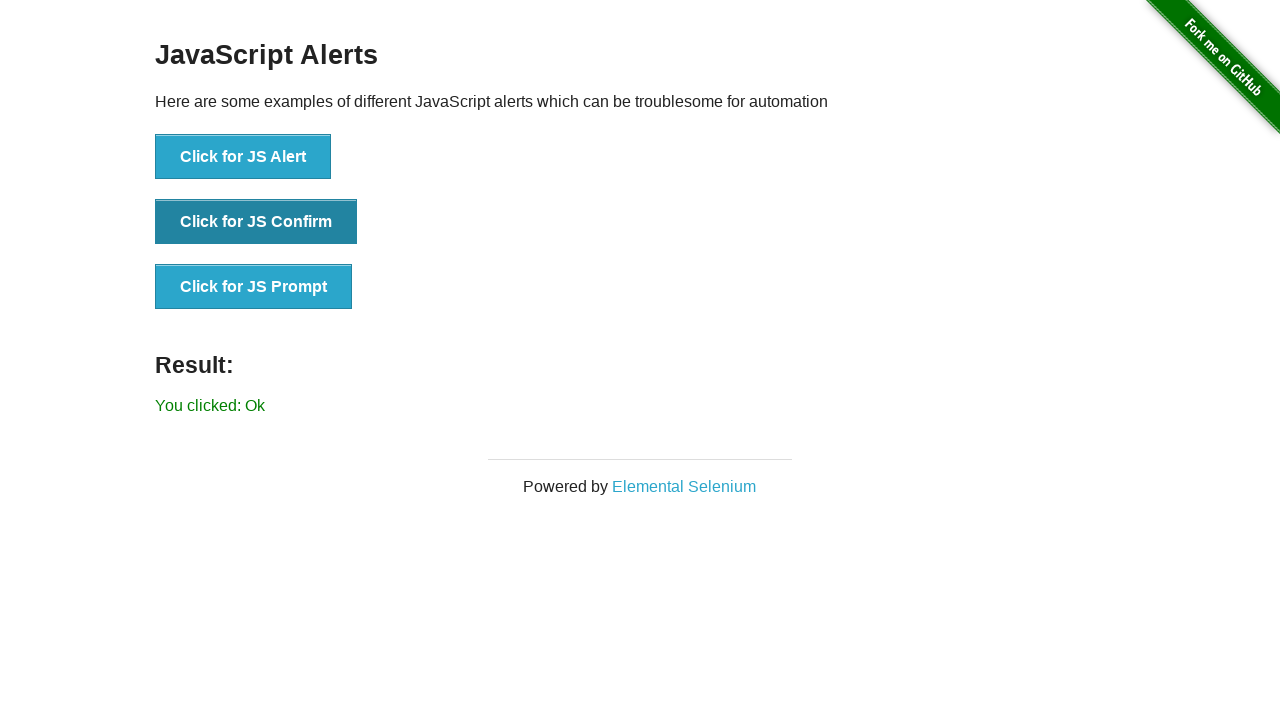

Set up dialog handler to accept prompts with 'text' input and clicked jsPrompt button at (254, 287) on [onclick='jsPrompt()']
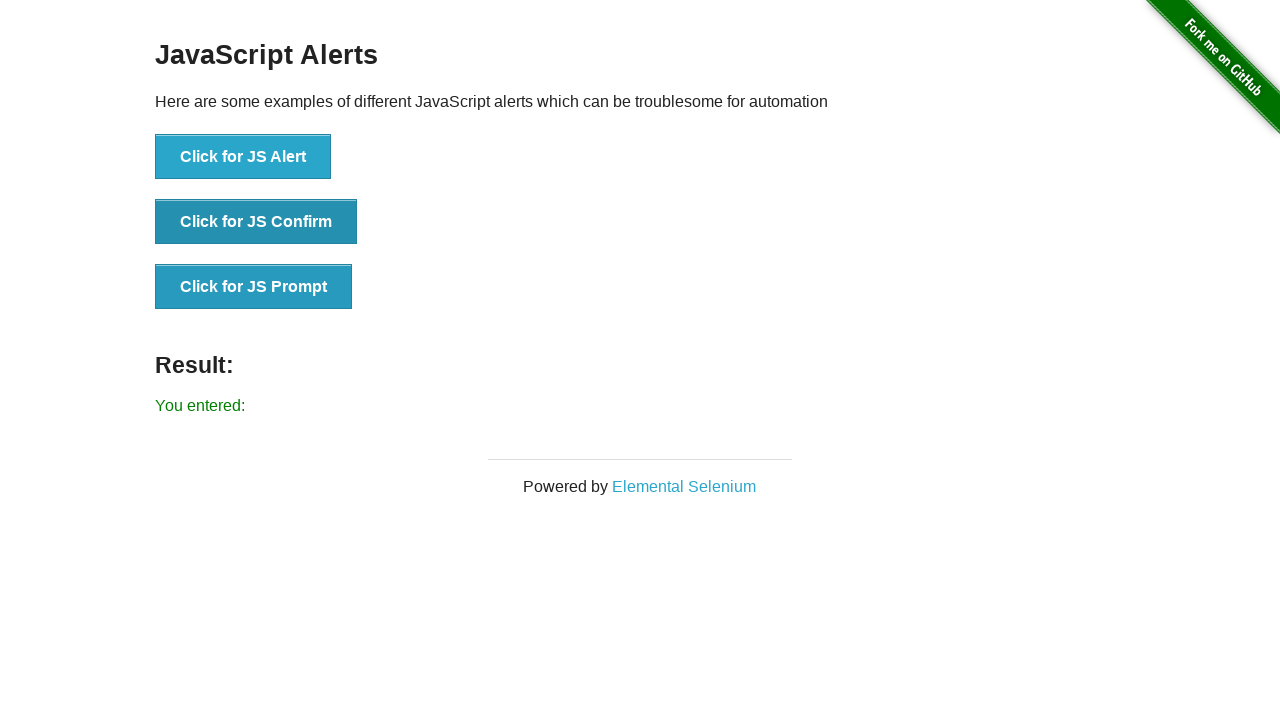

Set up dialog handler to dismiss prompts and clicked jsPrompt button to dismiss it at (254, 287) on [onclick='jsPrompt()']
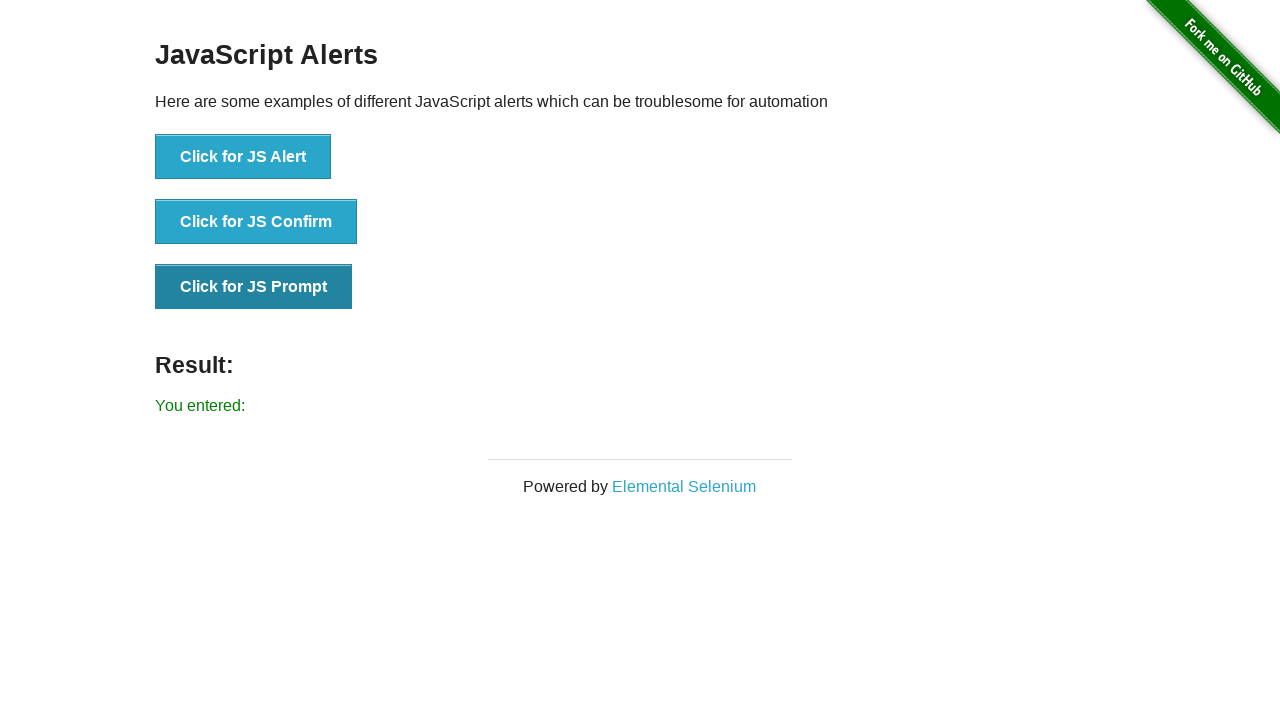

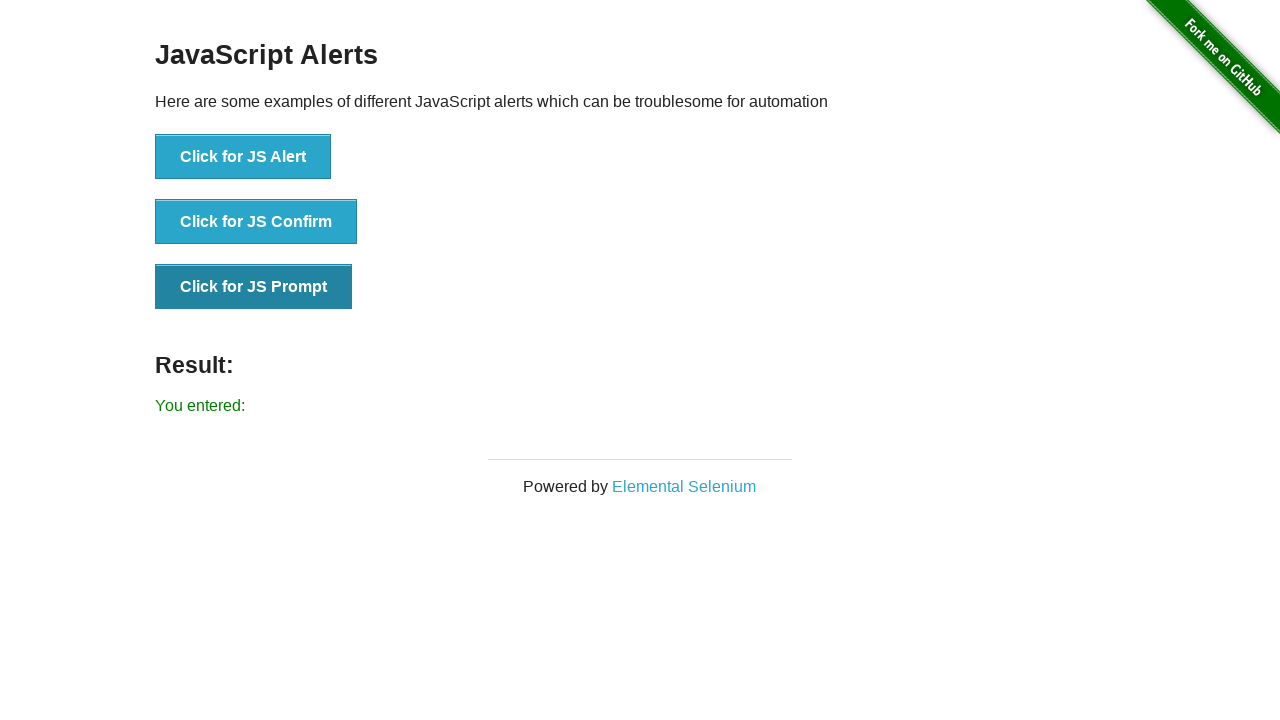